Tests radio button functionality by verifying initial state and clicking to change selection

Starting URL: https://bonigarcia.dev/selenium-webdriver-java/web-form.html

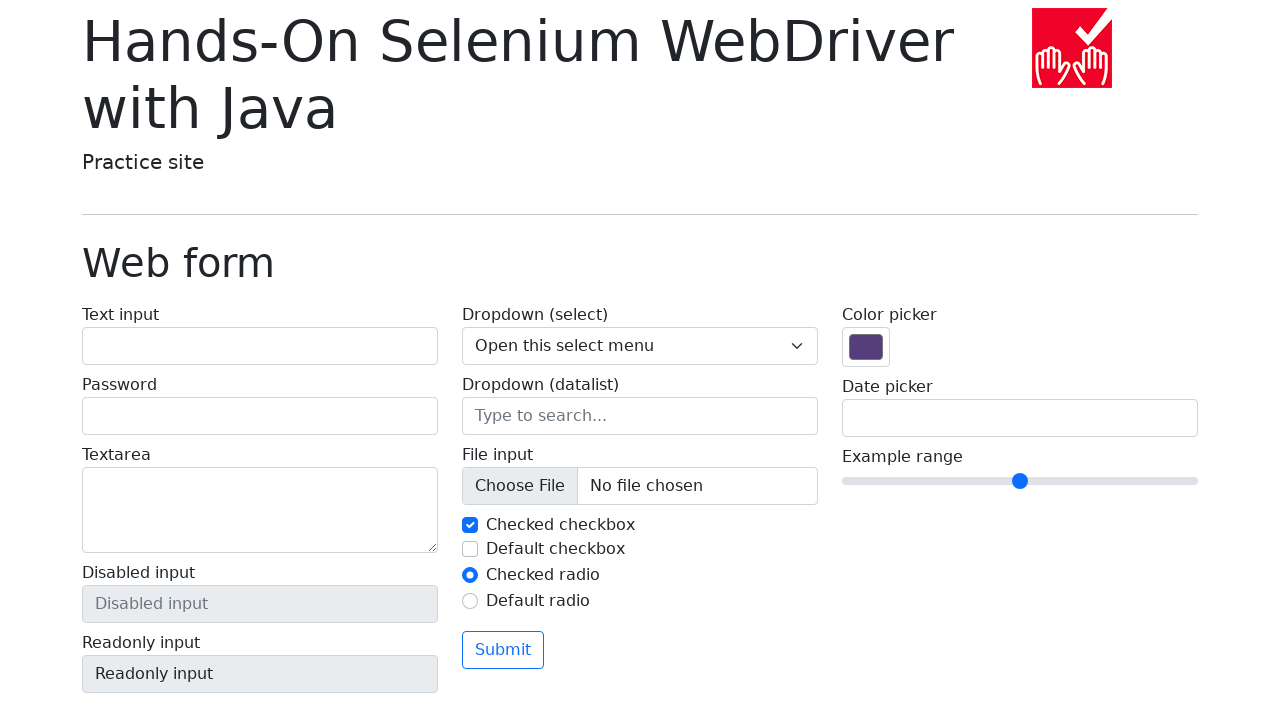

Located radio button 1 element
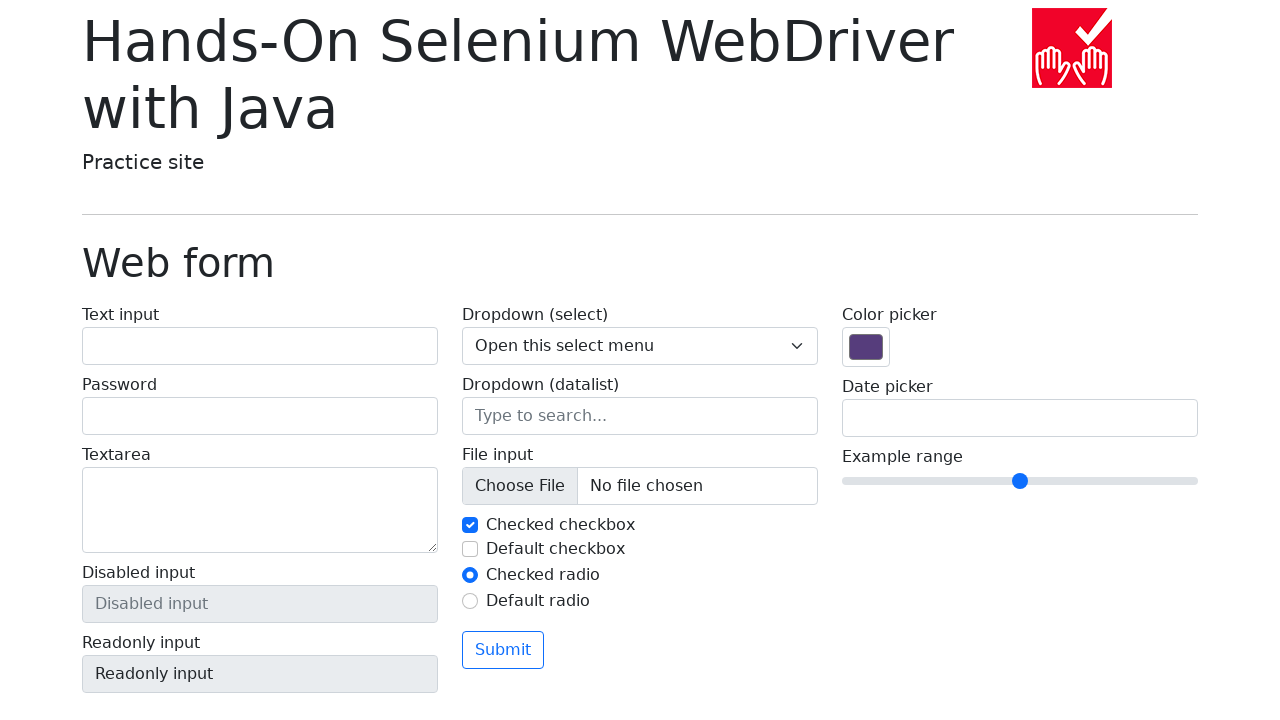

Located radio button 2 element
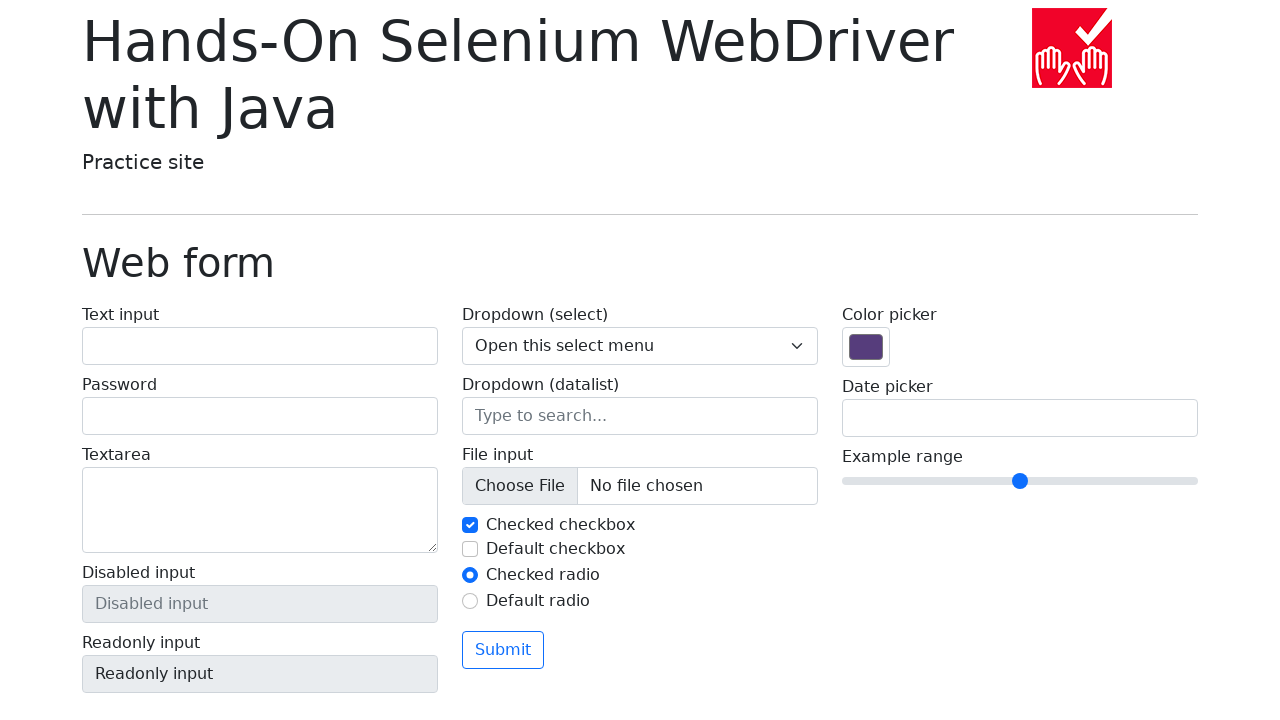

Verified radio button 1 is initially selected
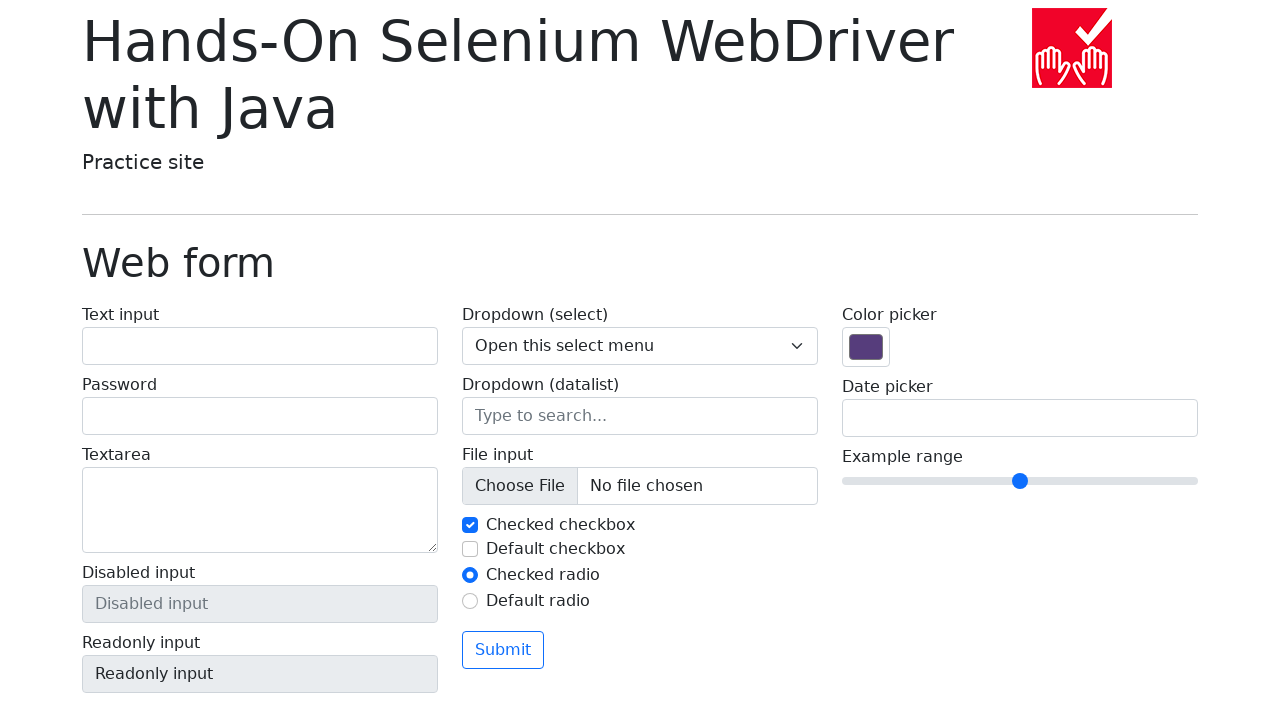

Clicked radio button 2 at (470, 601) on input#my-radio-2
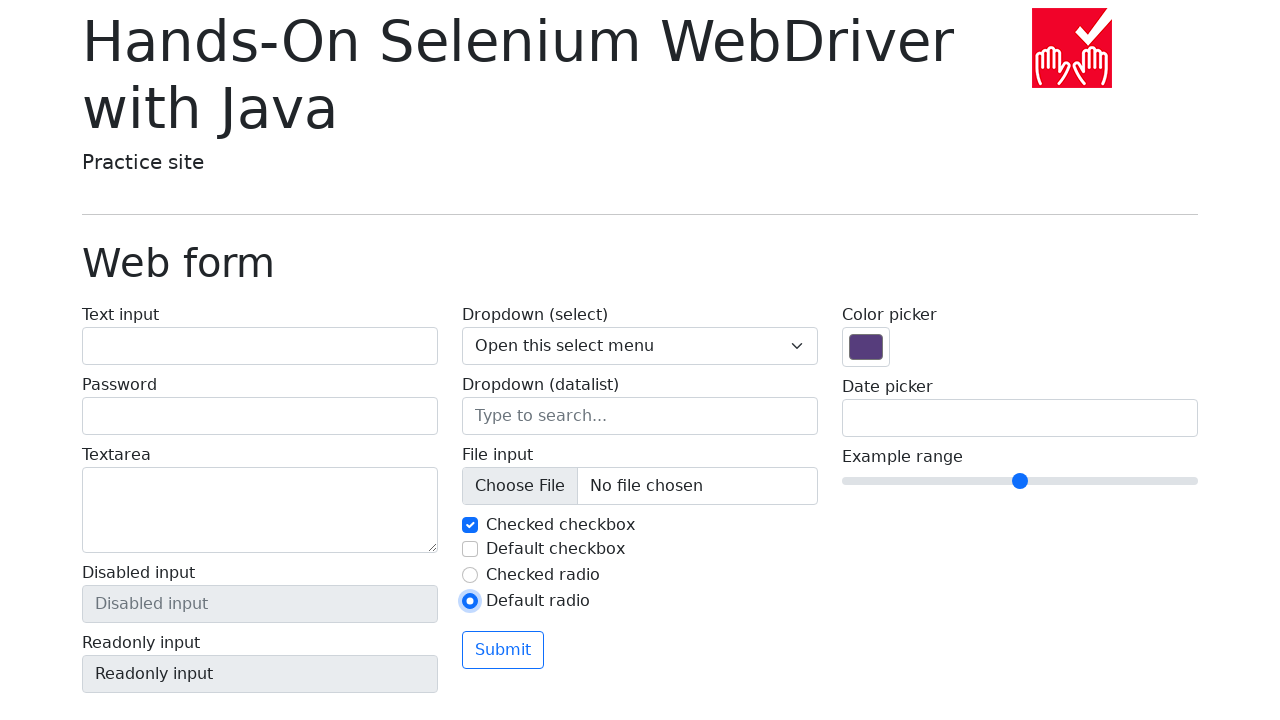

Verified radio button 2 is now selected
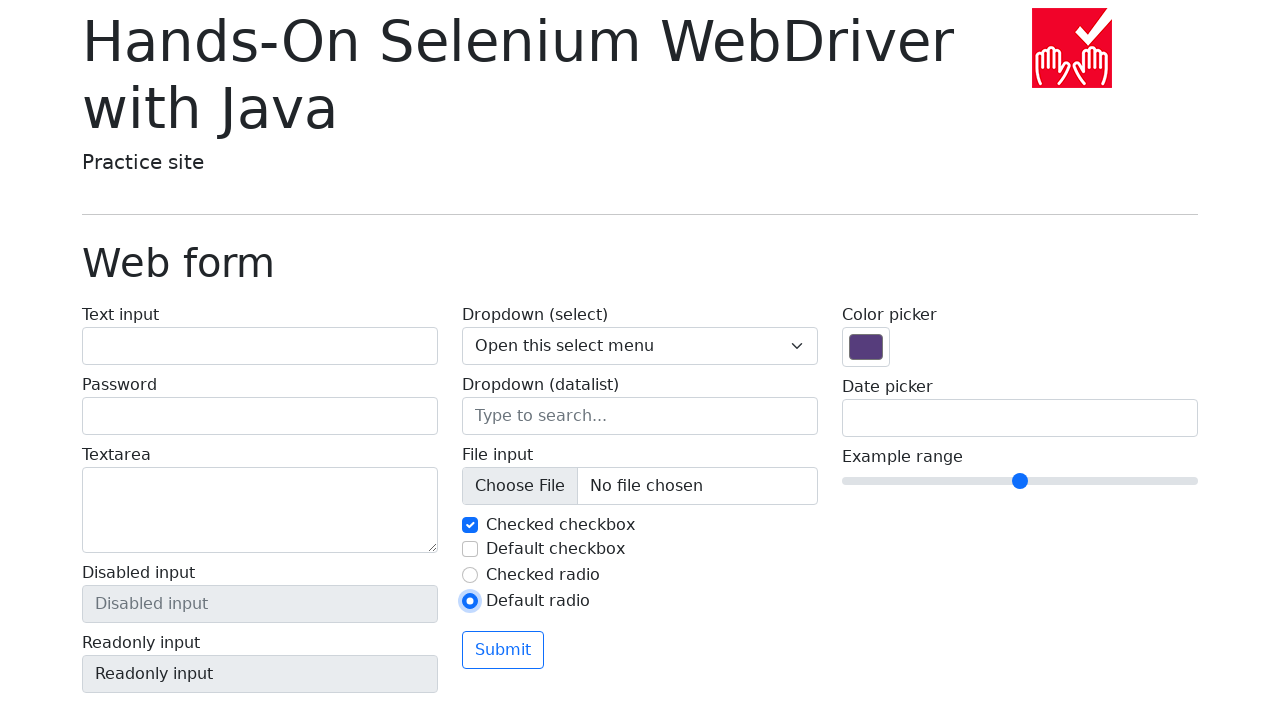

Verified radio button 1 is no longer selected
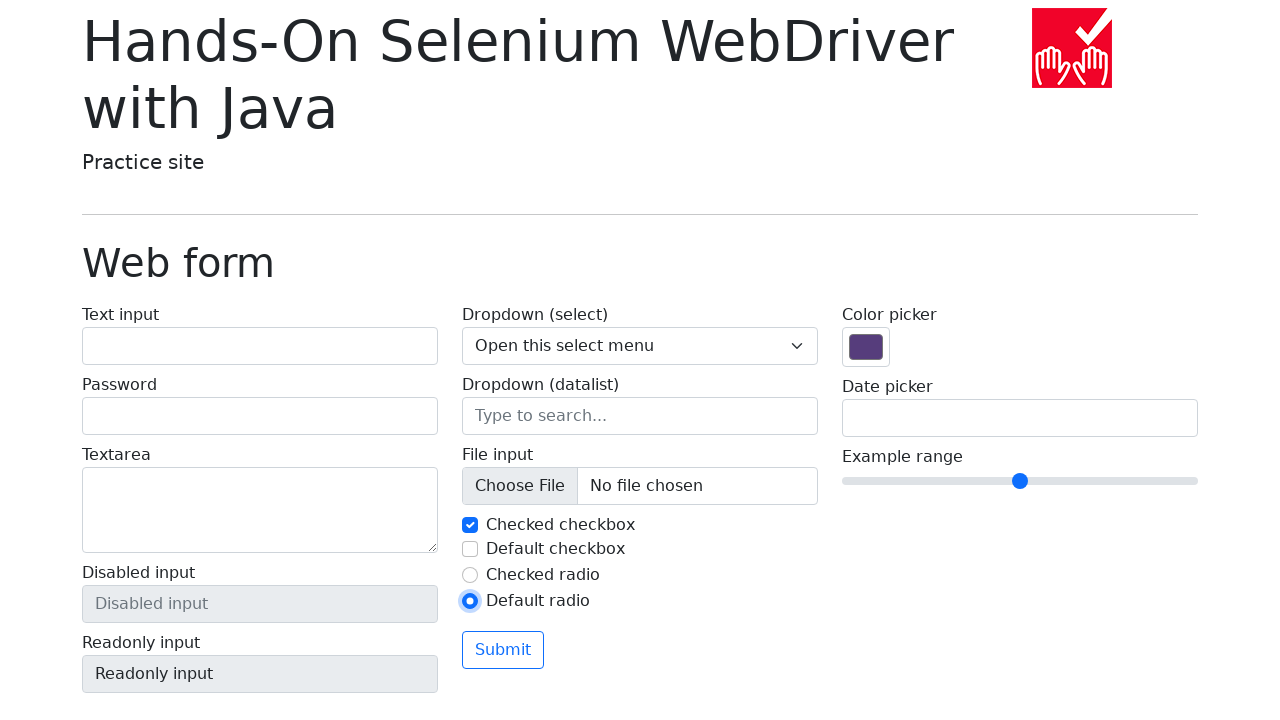

Clicked radio button 1 to reselect it at (470, 575) on input#my-radio-1
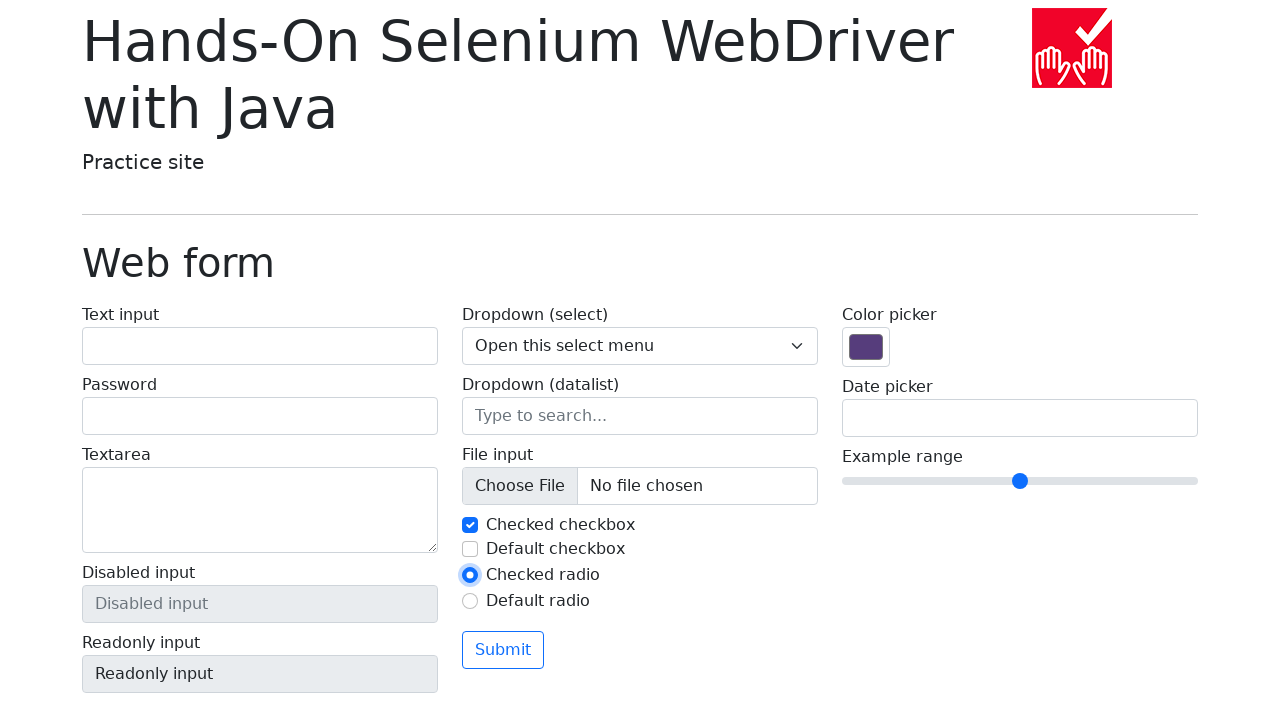

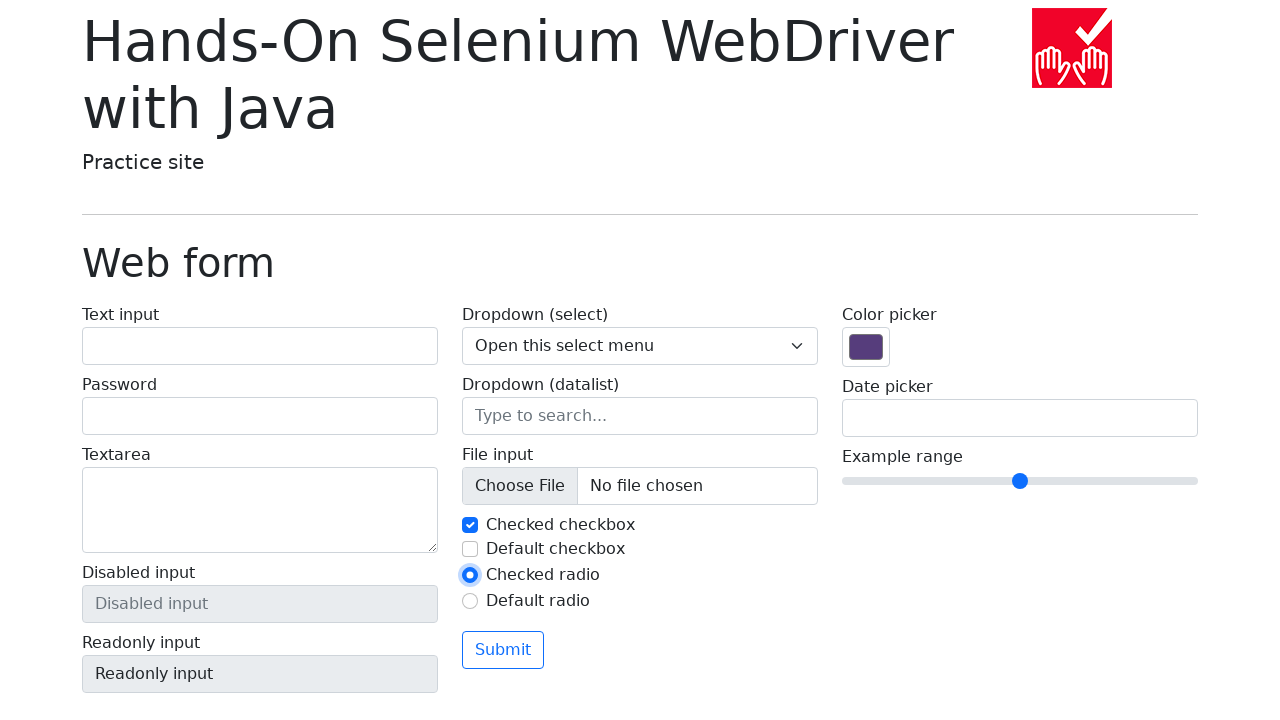